Tests the Add/Remove Elements functionality by navigating to the page, clicking the "Add Element" button twice to create two elements, verifying two elements exist, then removing one element and verifying only one remains.

Starting URL: https://the-internet.herokuapp.com/

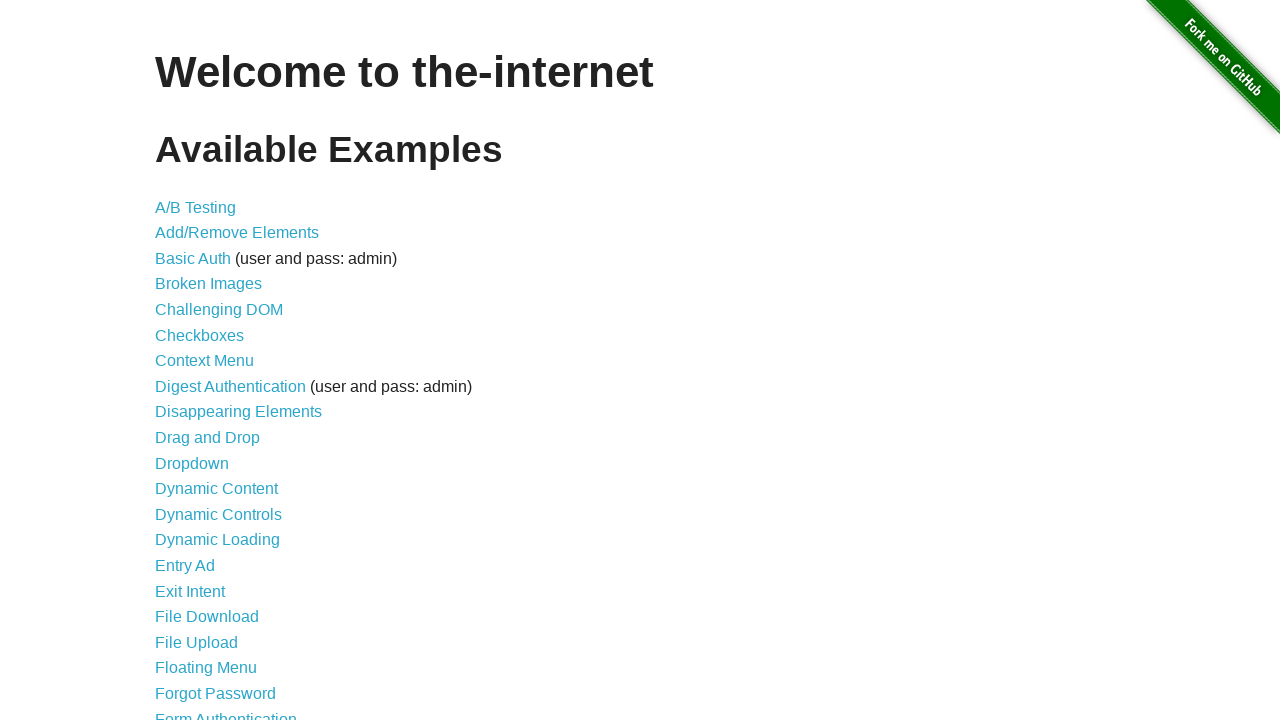

Clicked on 'Add/Remove Elements' link from homepage at (237, 233) on xpath=//*[@id='content']/ul/li[2]/a
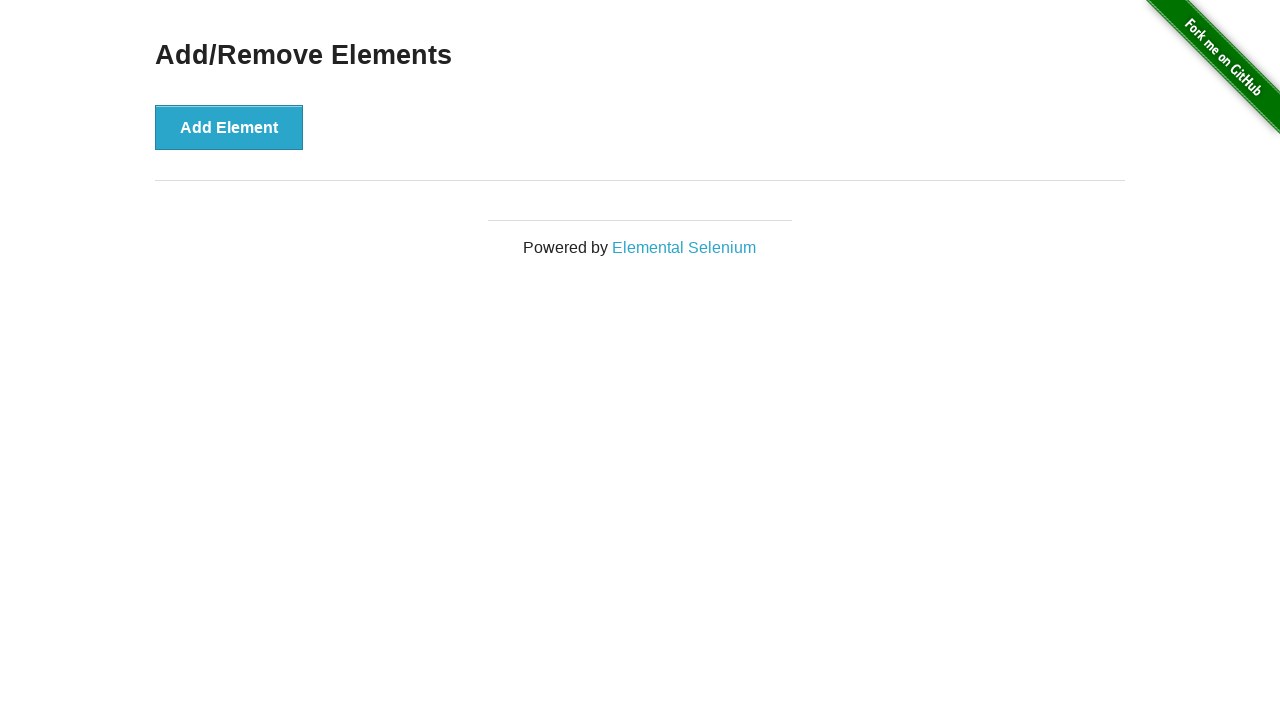

Clicked 'Add Element' button first time at (229, 127) on xpath=//*[@id='content']/div/button
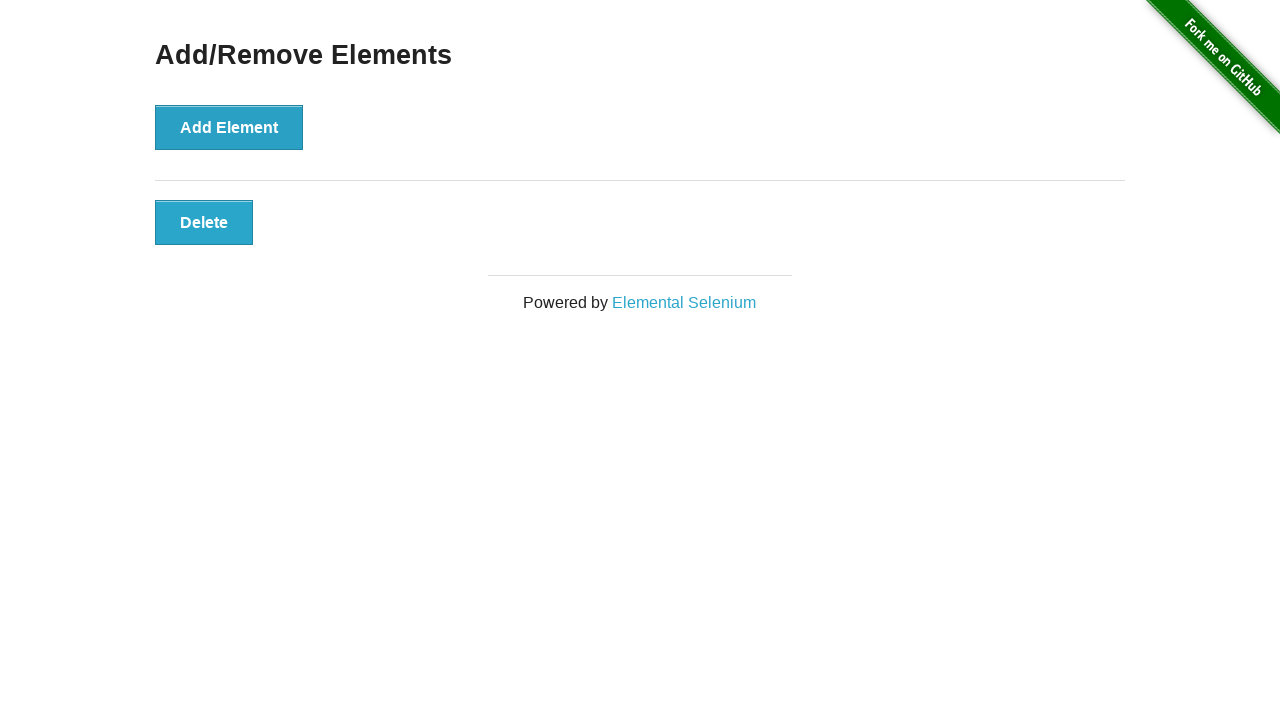

Clicked 'Add Element' button second time at (229, 127) on xpath=//*[@id='content']/div/button
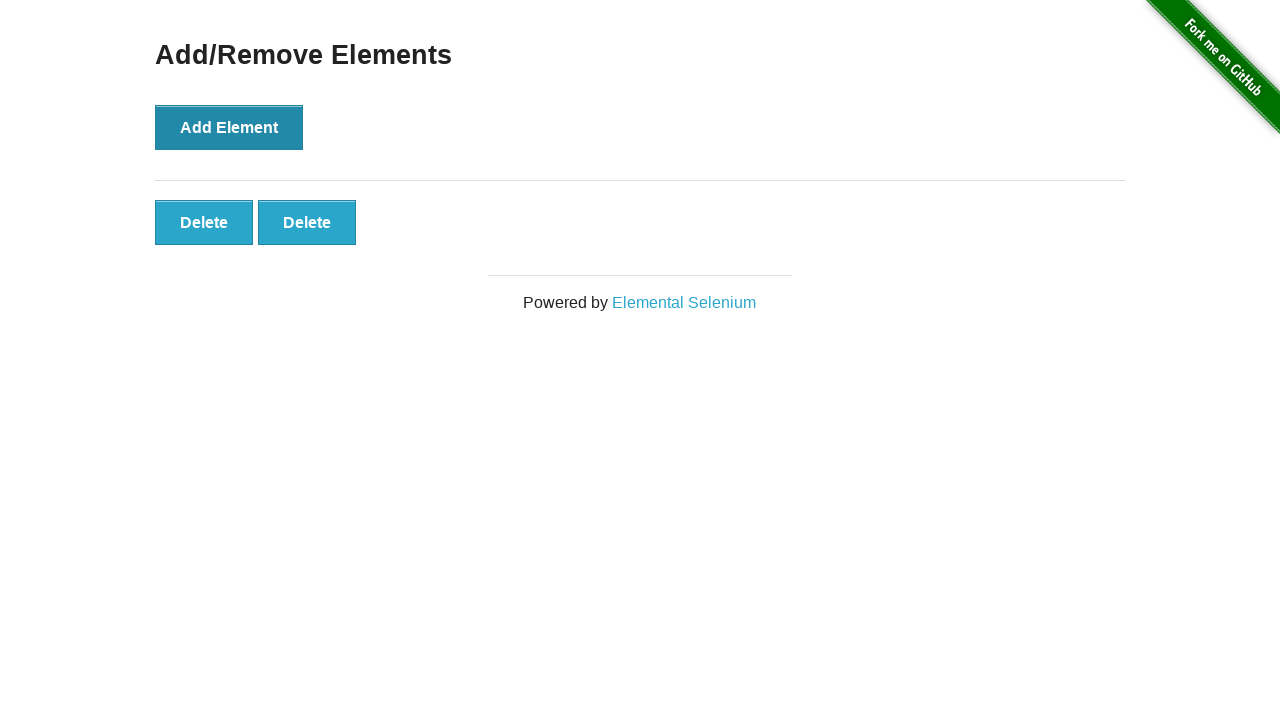

Verified two elements were added
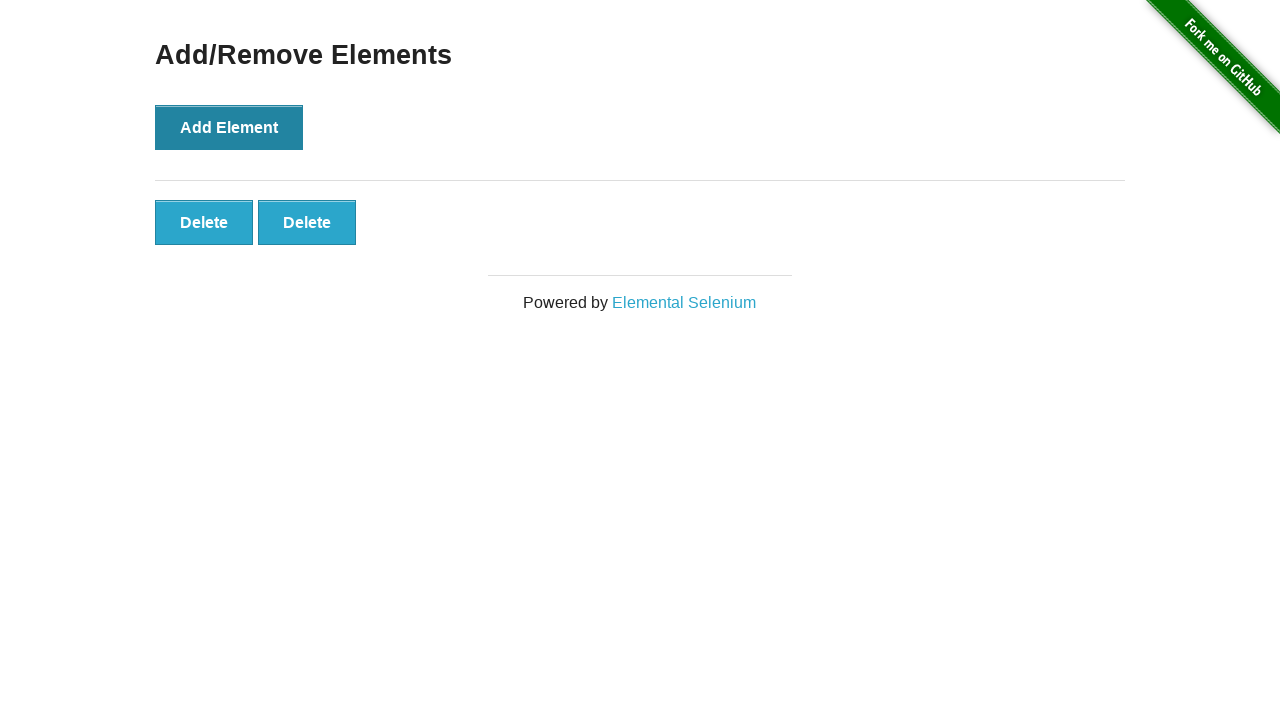

Clicked the second 'Delete' button to remove one element at (307, 222) on xpath=//*[@id='elements']/button[2]
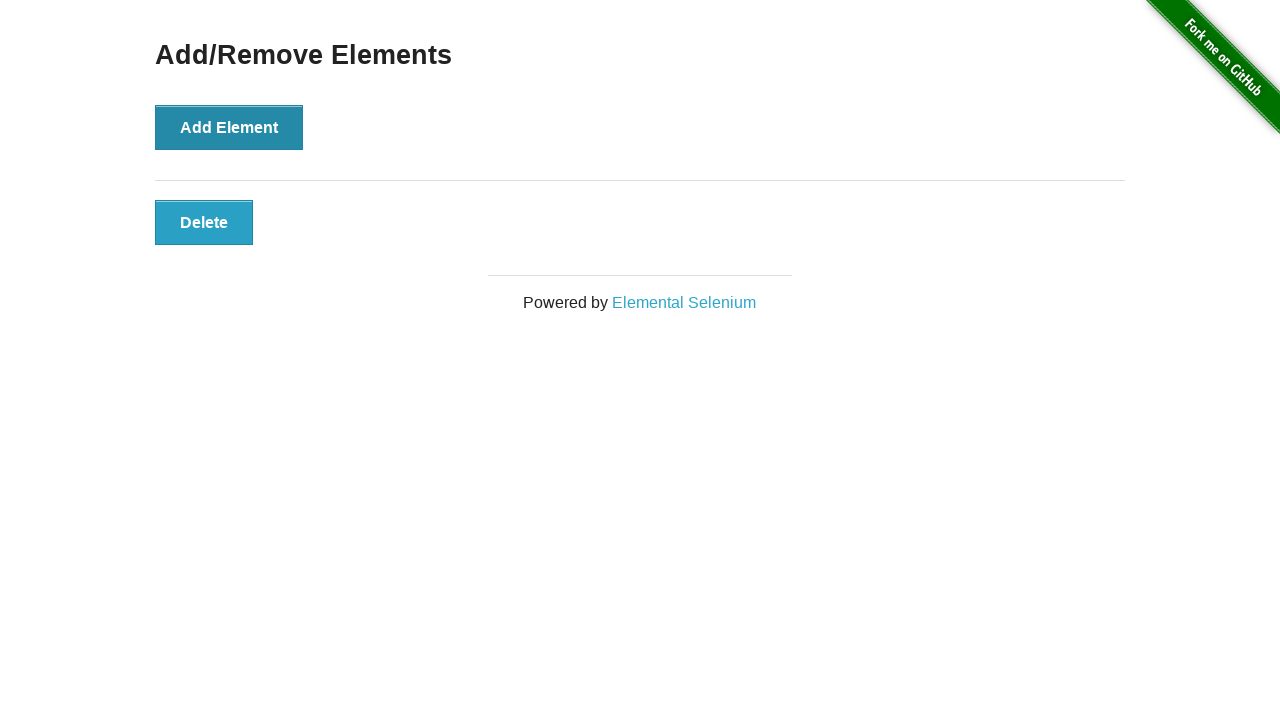

Verified only one element remains after deletion
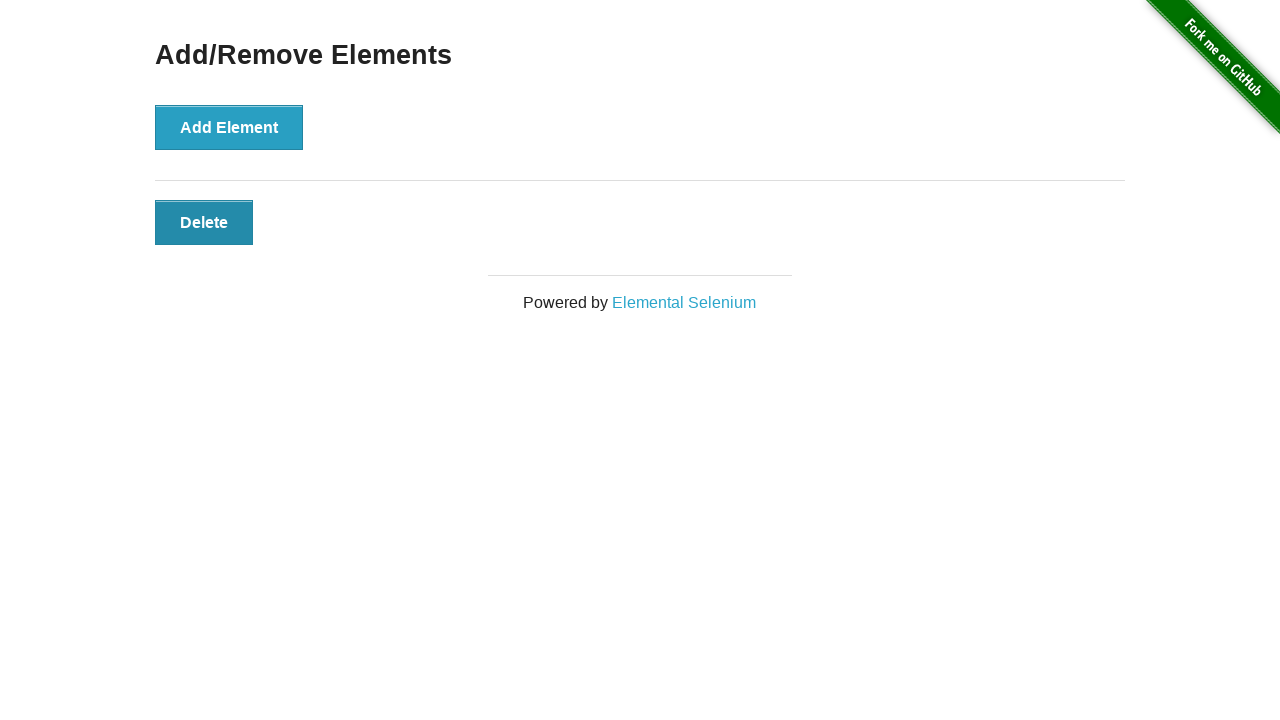

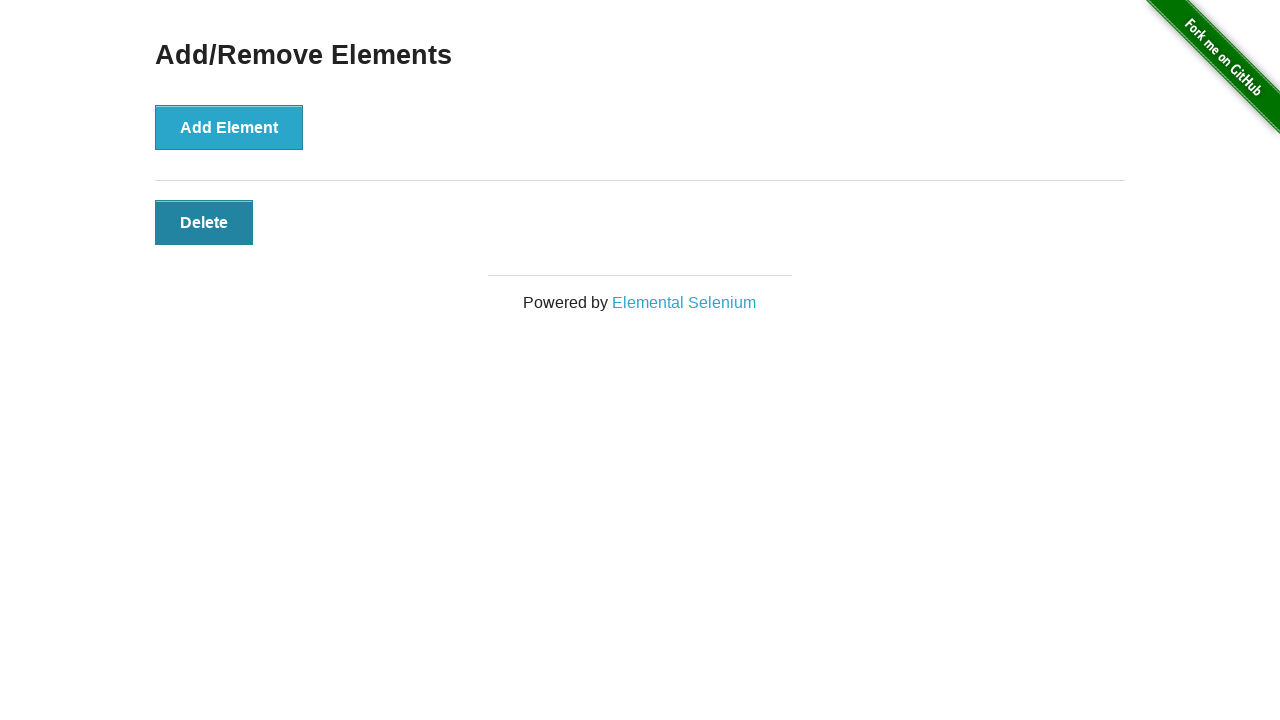